Tests the sorting functionality of a table column by clicking the header and verifying the data is sorted alphabetically. Also tests pagination by searching for a specific item ("Rice") across multiple pages.

Starting URL: https://rahulshettyacademy.com/seleniumPractise/#/offers

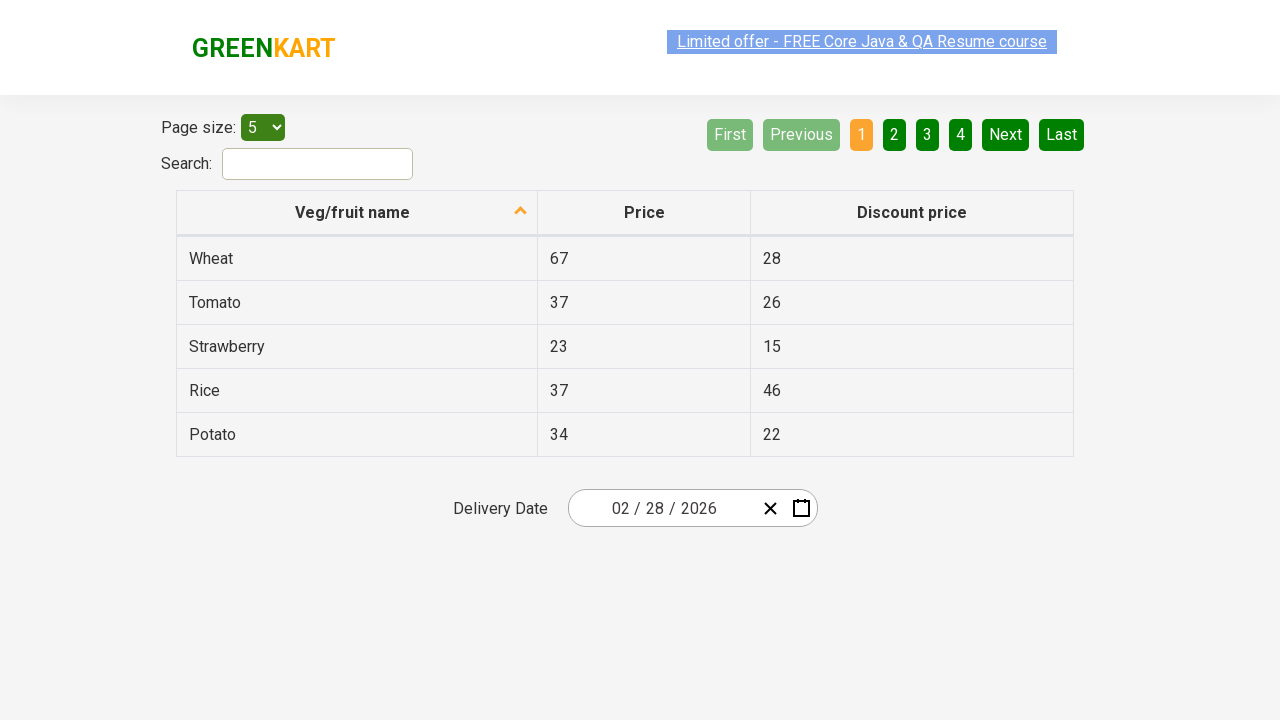

Clicked first column header to sort table at (357, 213) on xpath=//tr/th[1]
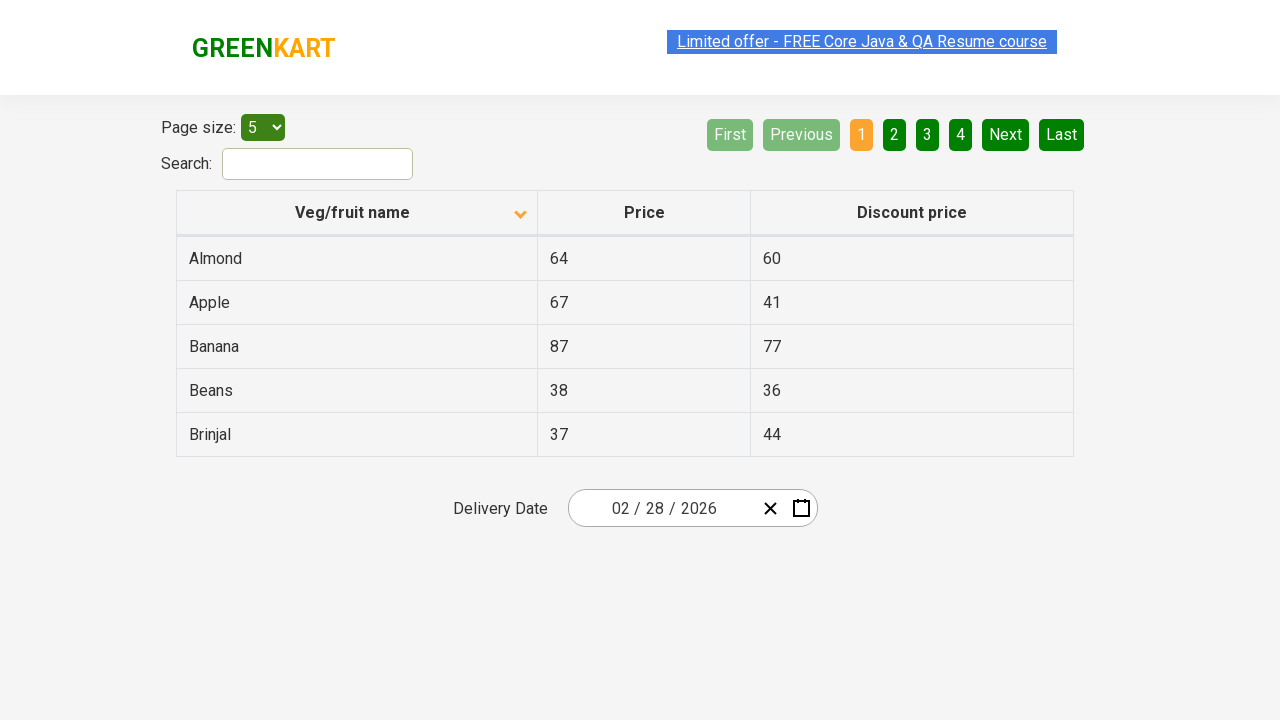

Table data loaded after sorting
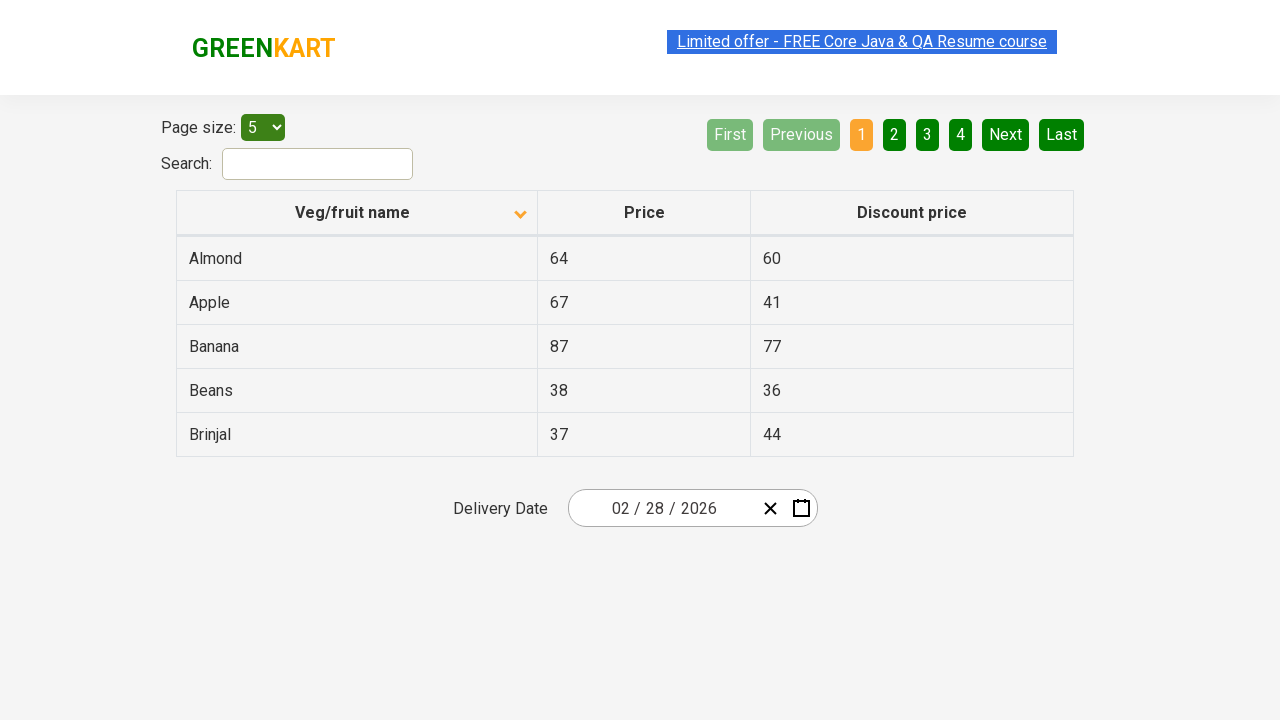

Retrieved all items from first column
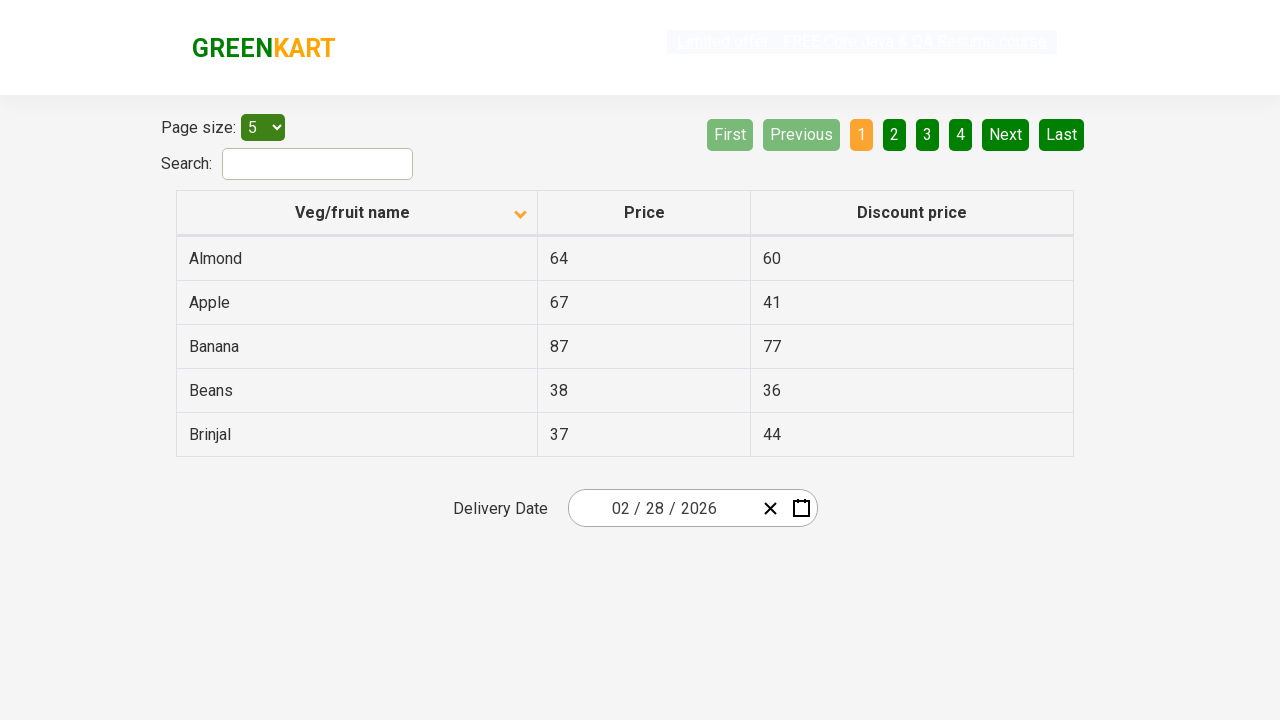

Verified that table column is sorted alphabetically
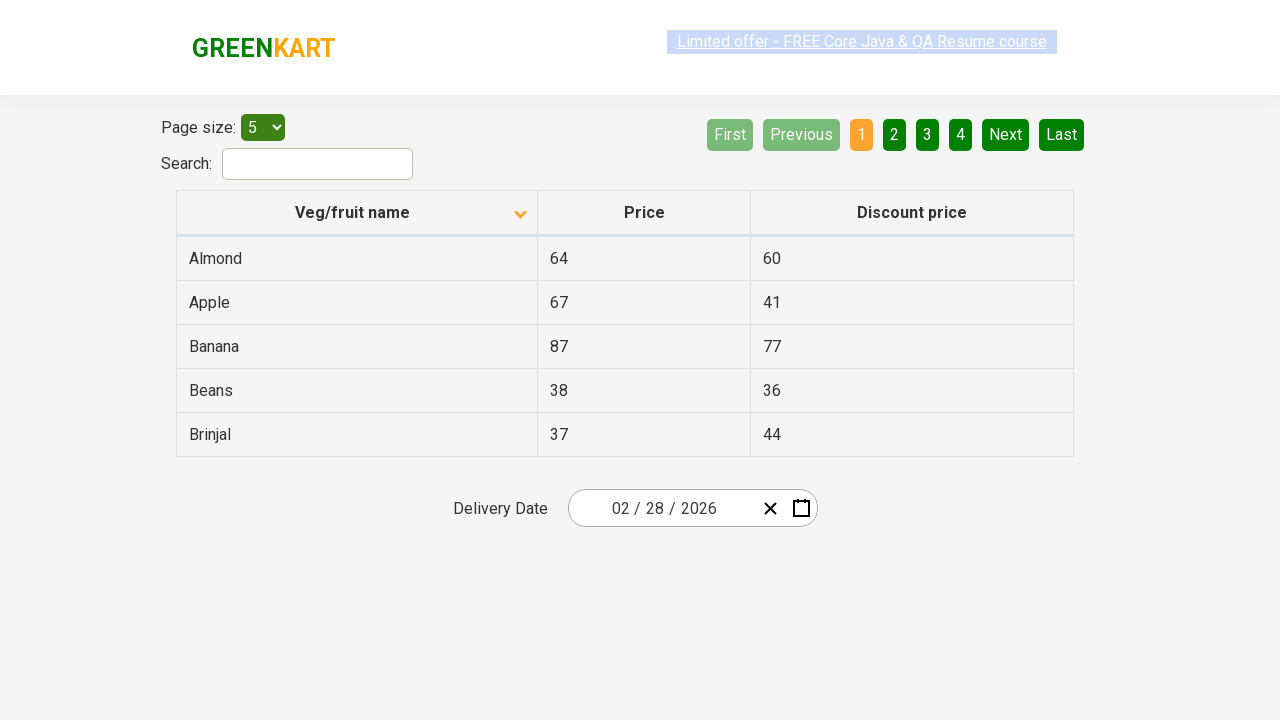

Retrieved rows from current page
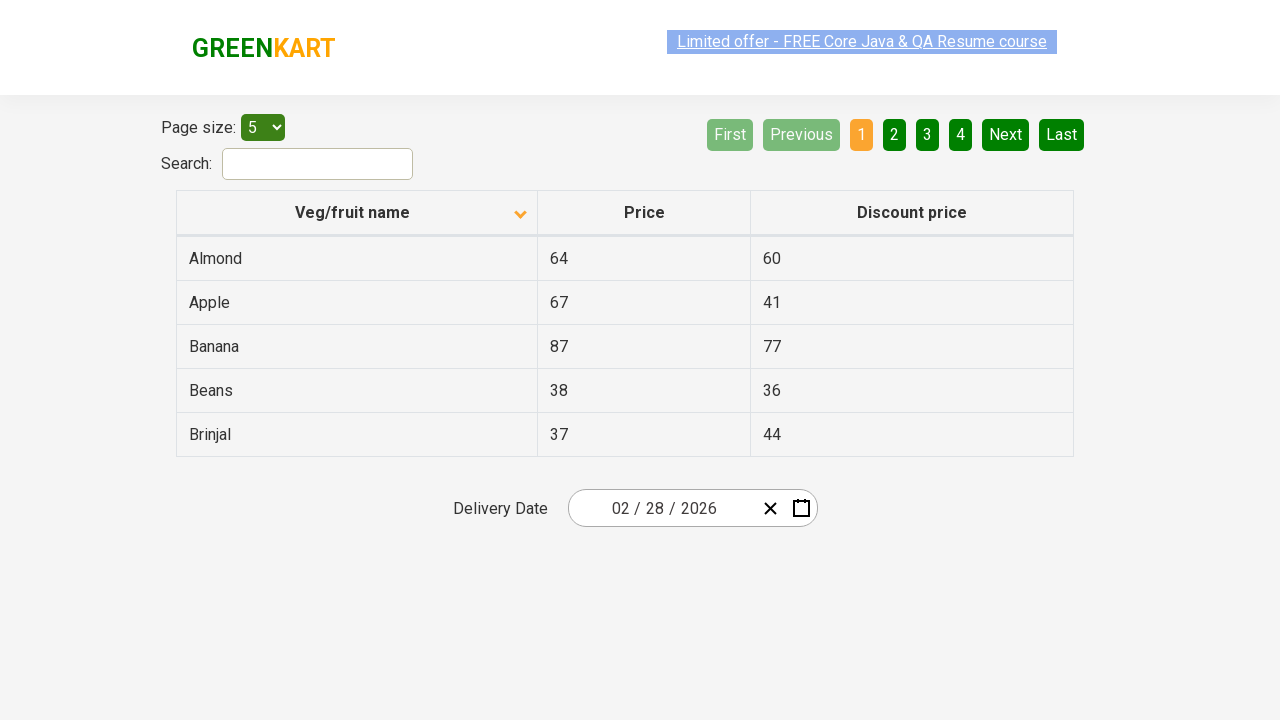

Clicked Next button to navigate to next page at (1006, 134) on [aria-label='Next']
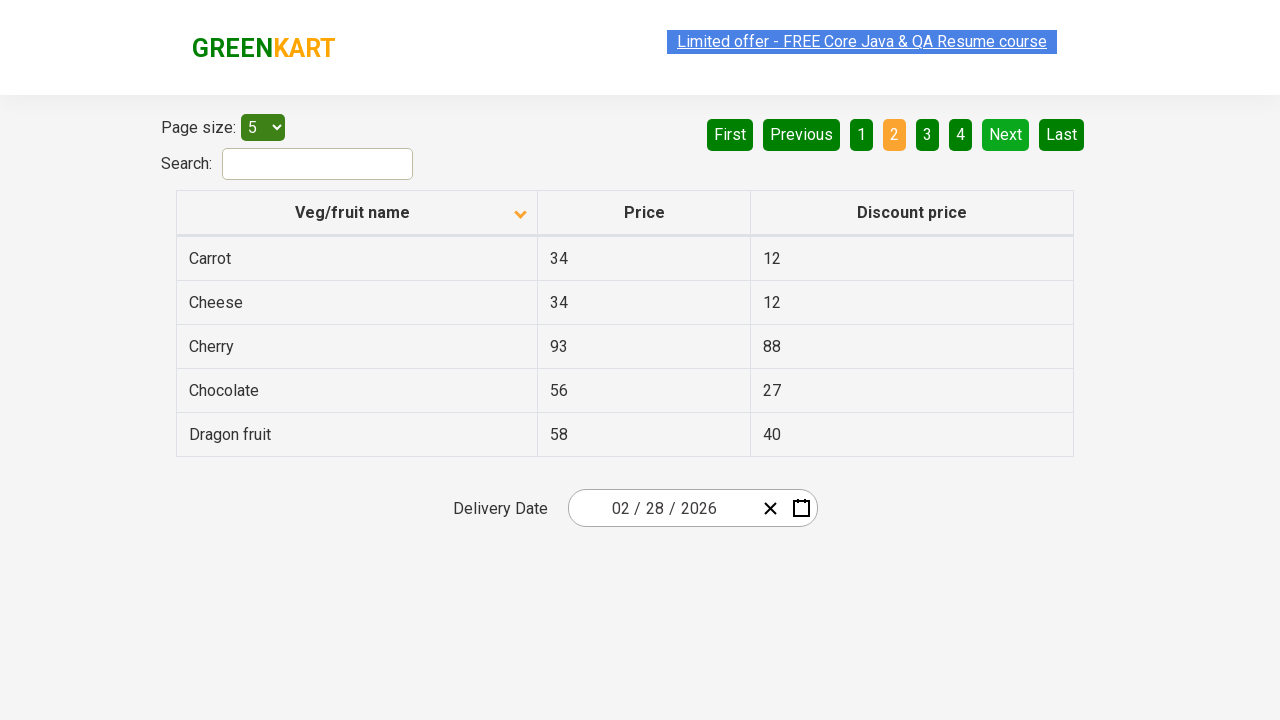

Waited for page transition to complete
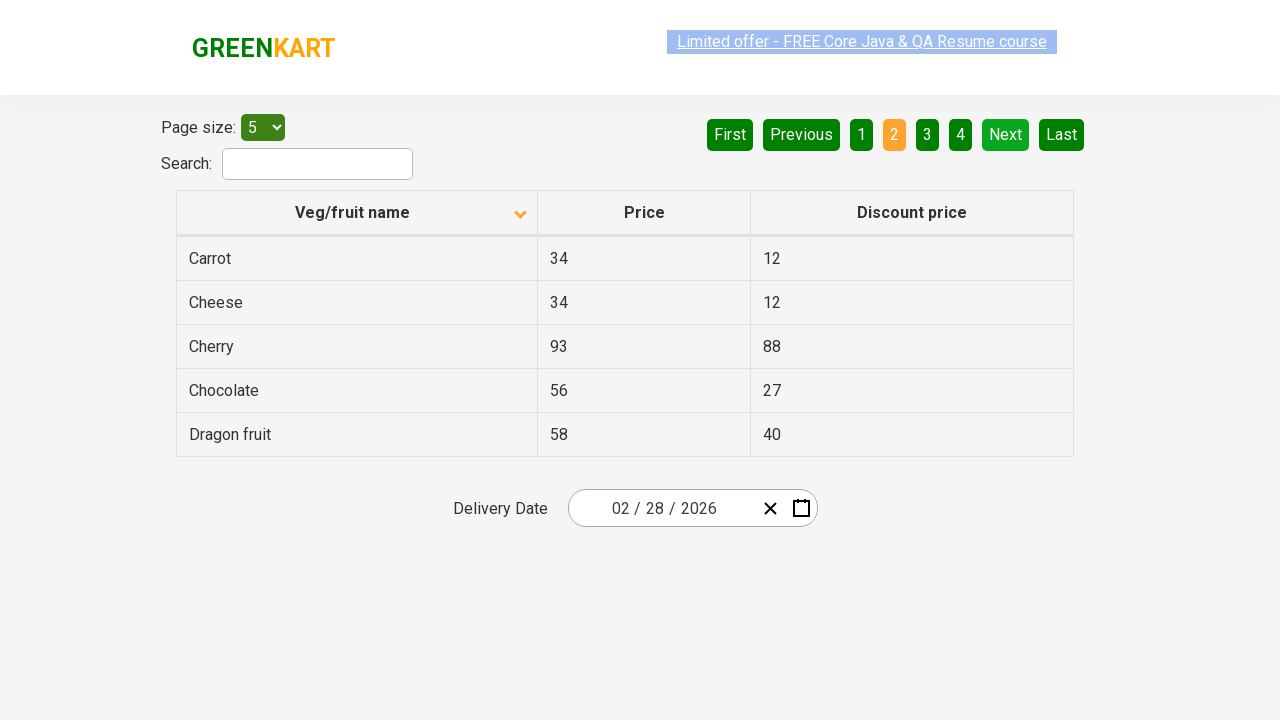

Retrieved rows from current page
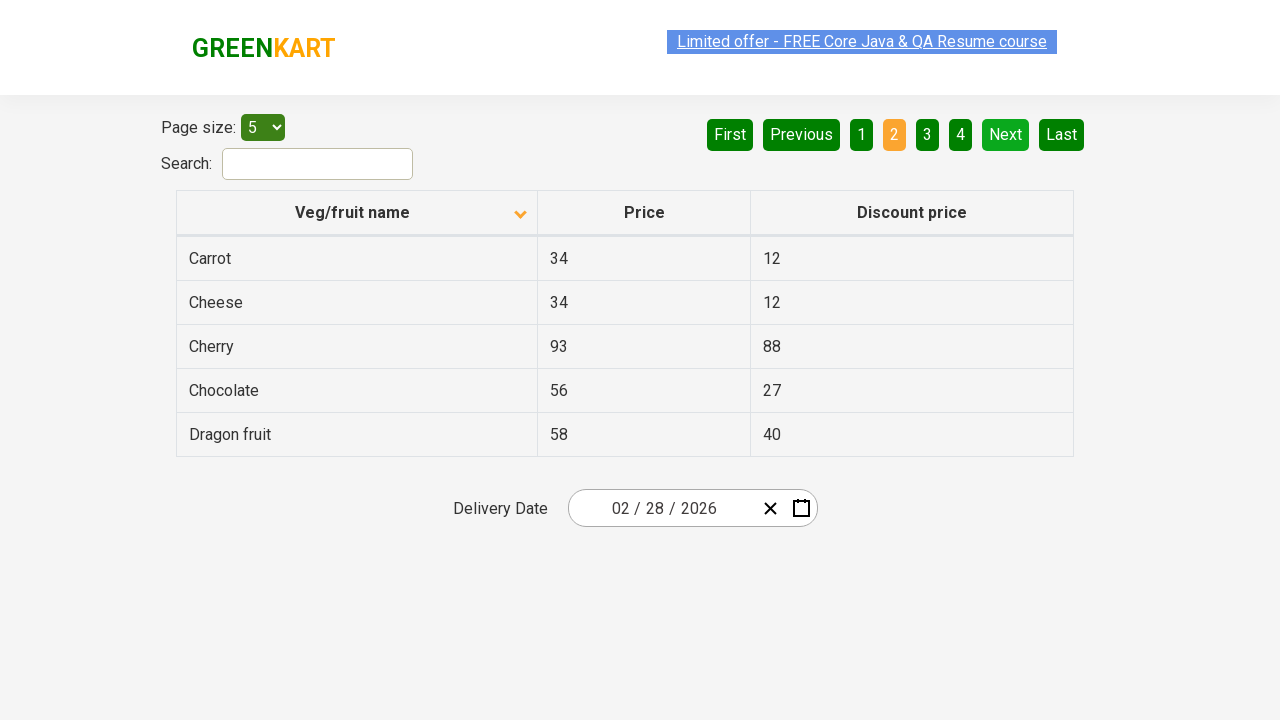

Clicked Next button to navigate to next page at (1006, 134) on [aria-label='Next']
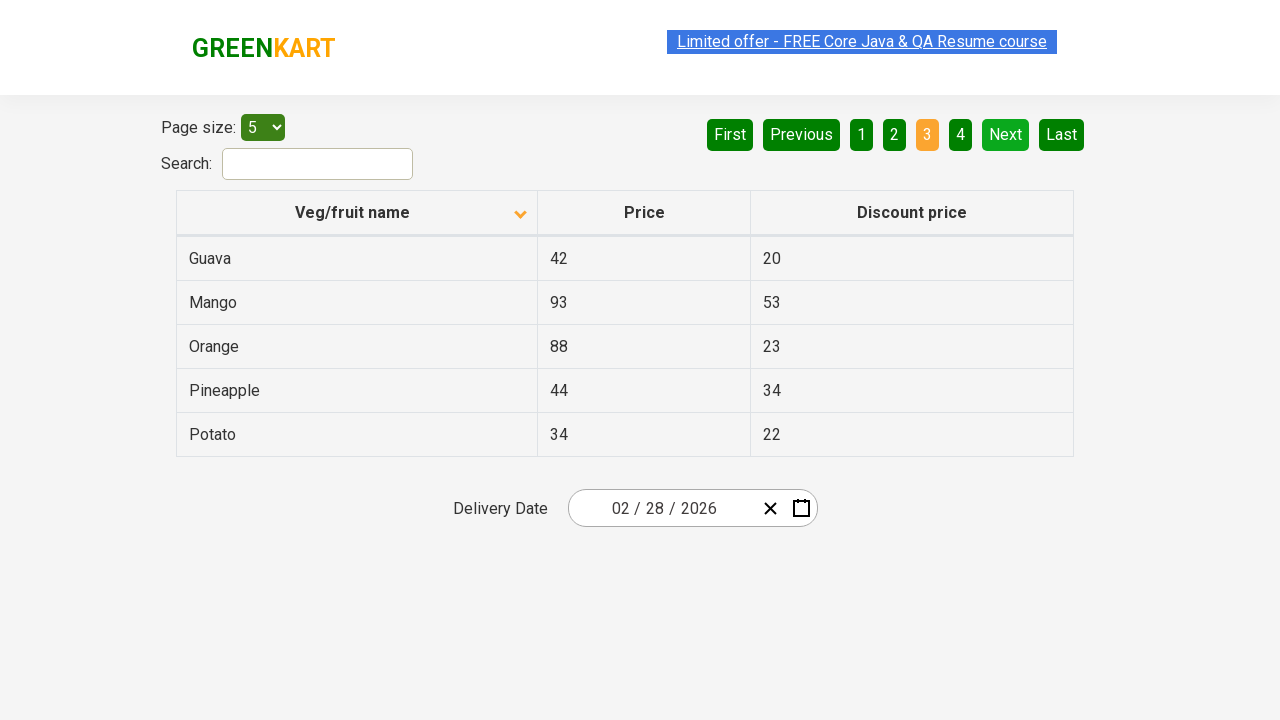

Waited for page transition to complete
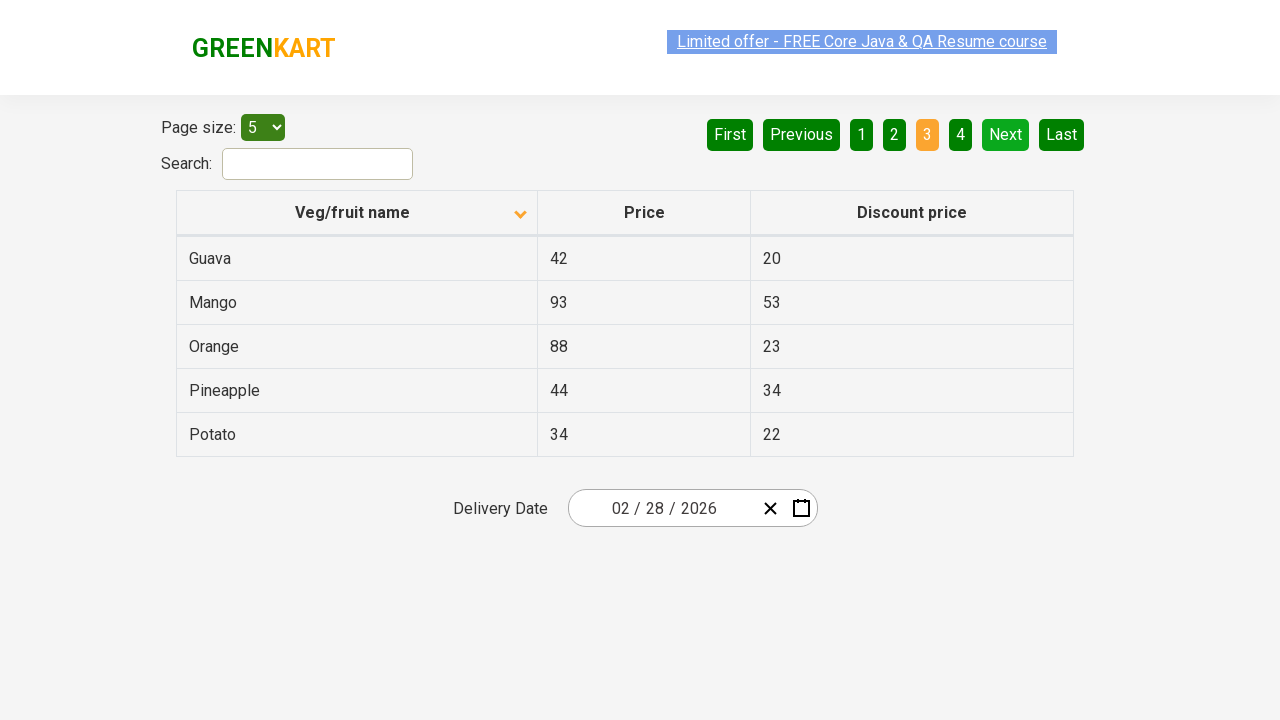

Retrieved rows from current page
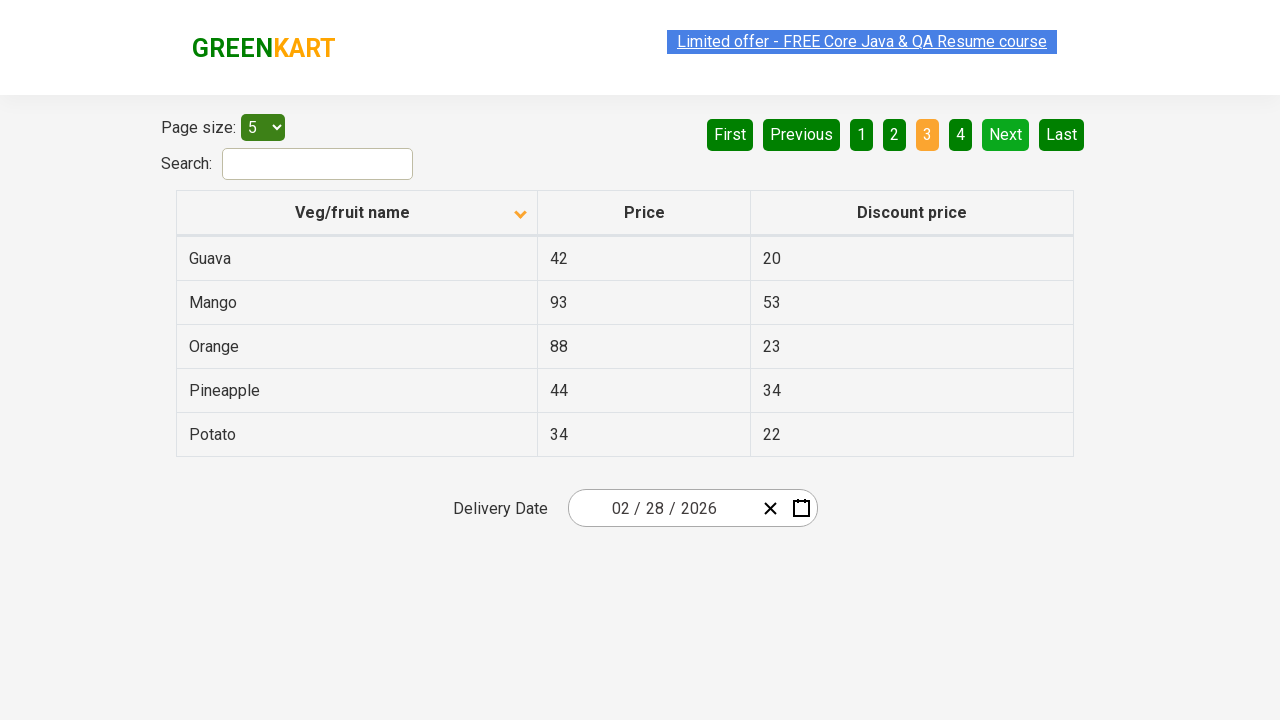

Clicked Next button to navigate to next page at (1006, 134) on [aria-label='Next']
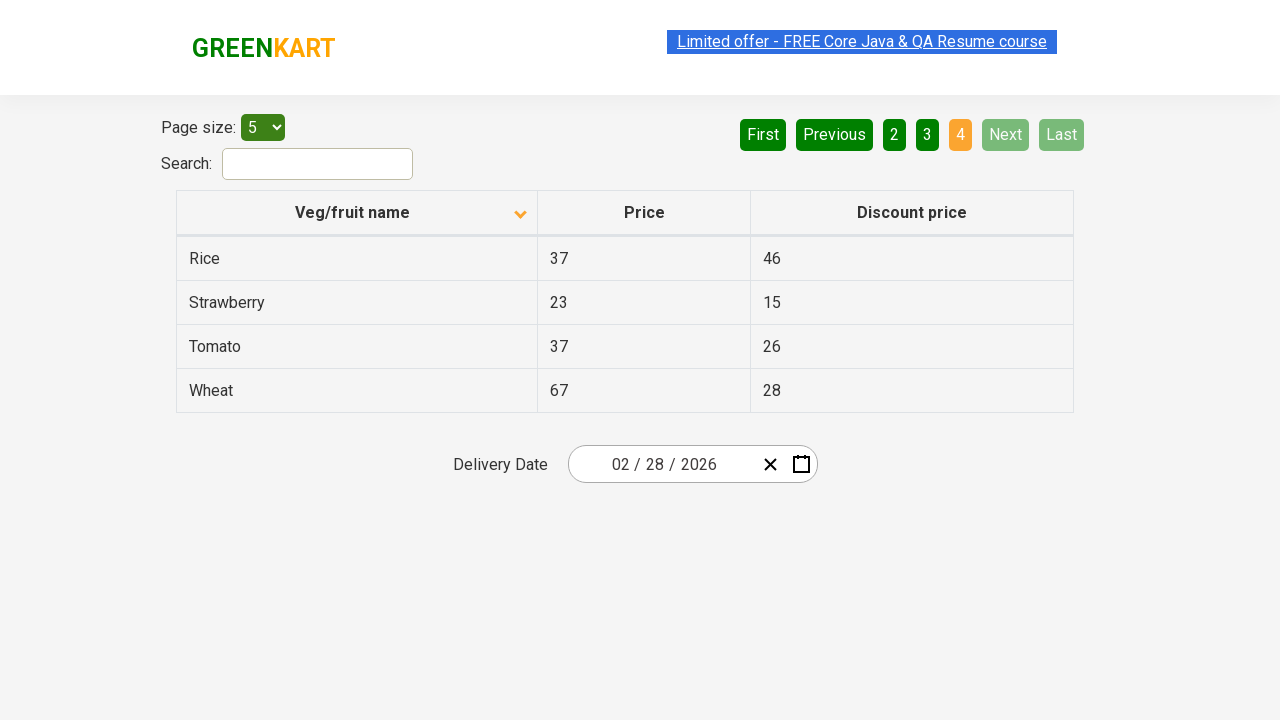

Waited for page transition to complete
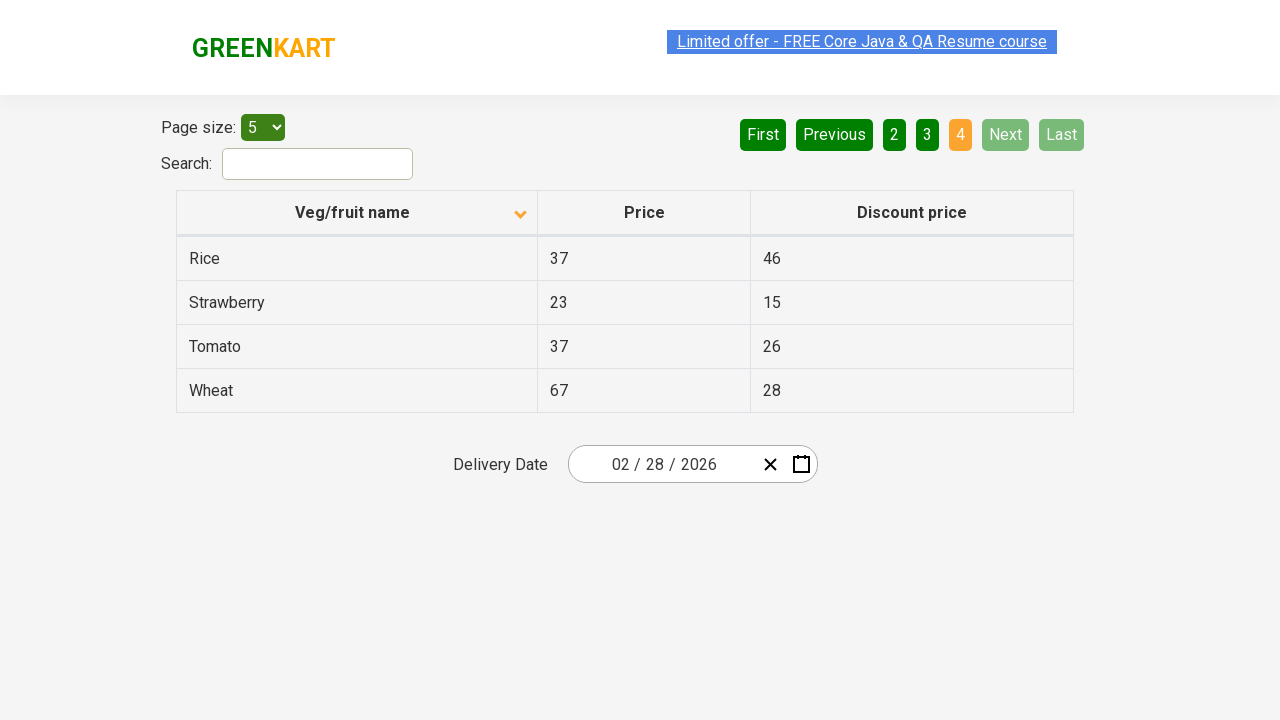

Retrieved rows from current page
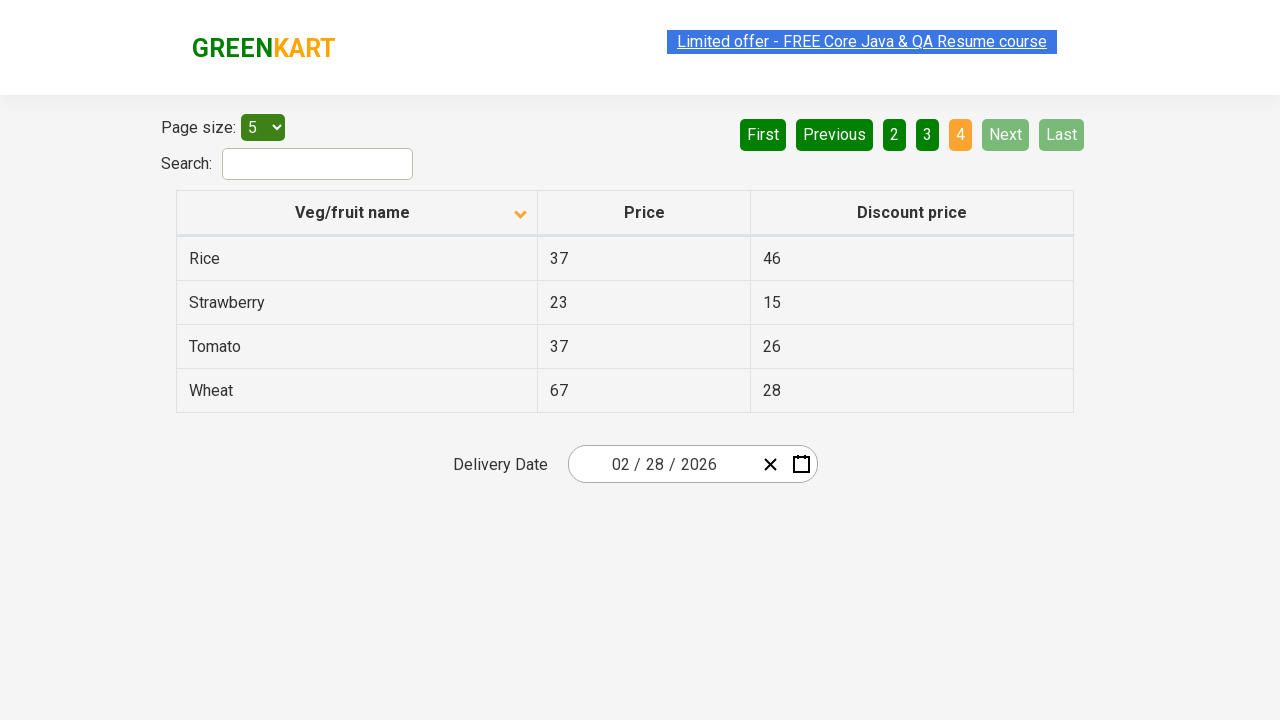

Found Rice item on current page
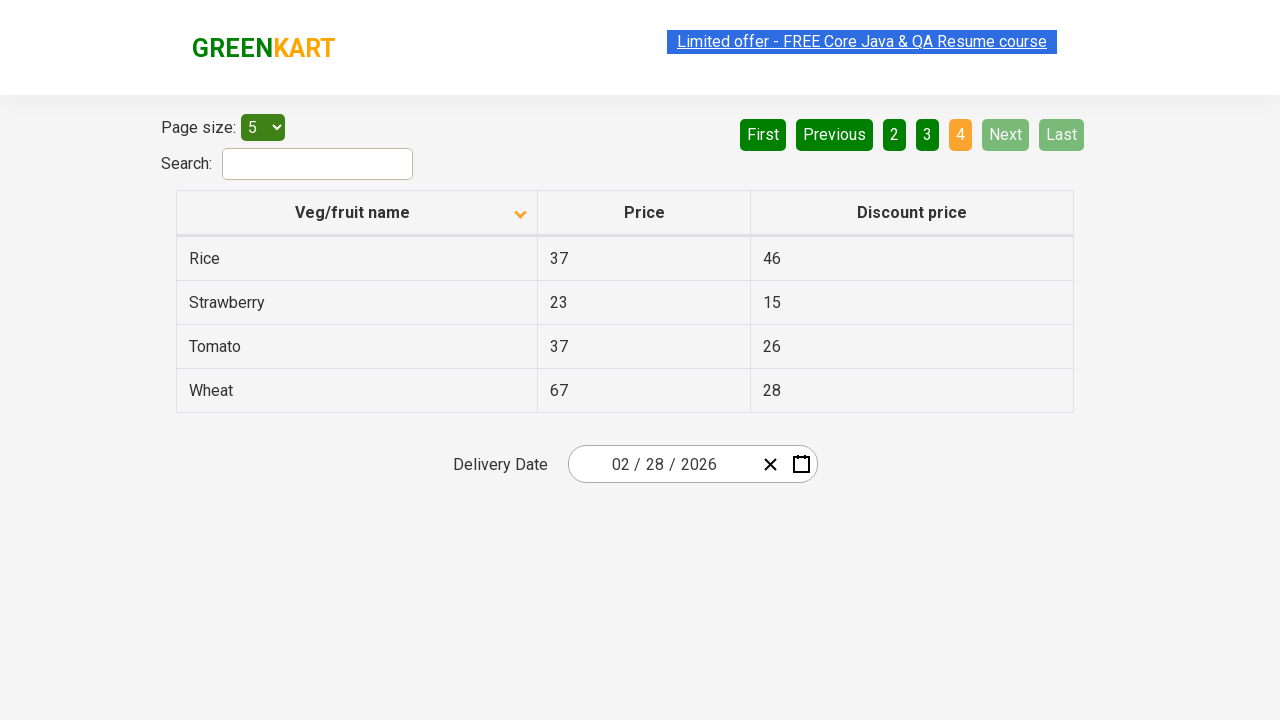

Retrieved price for Rice item: 37
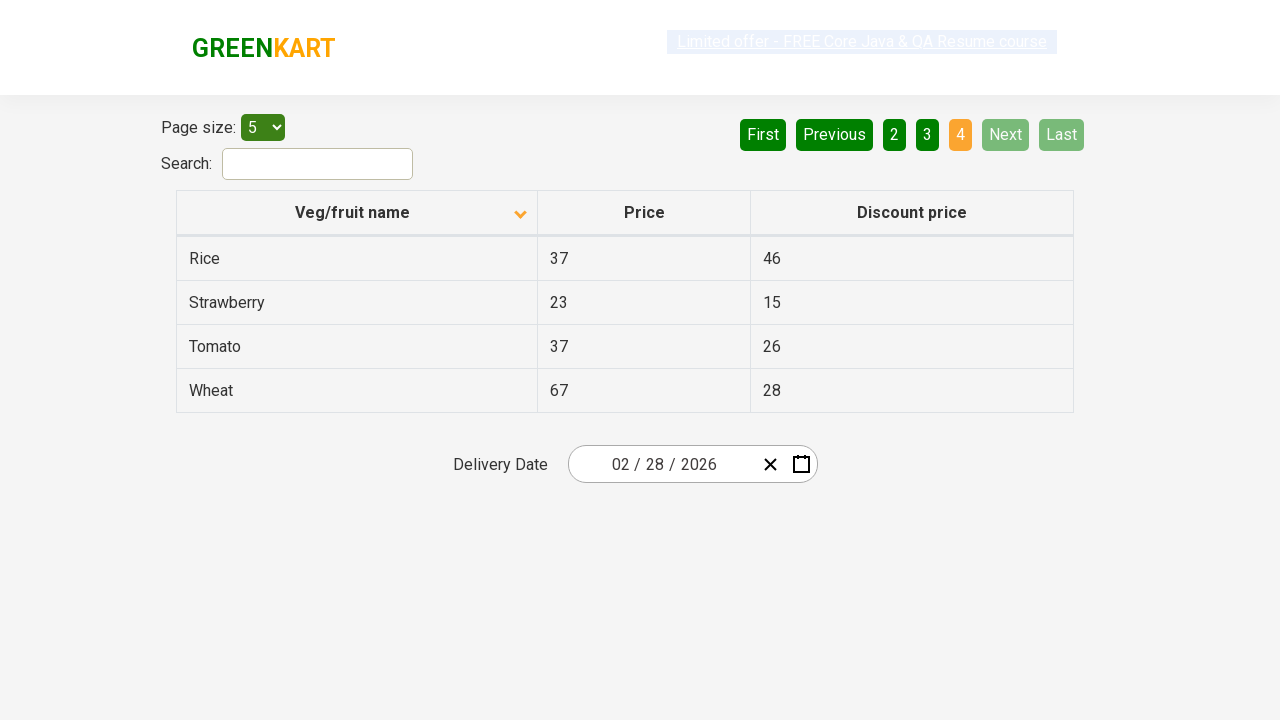

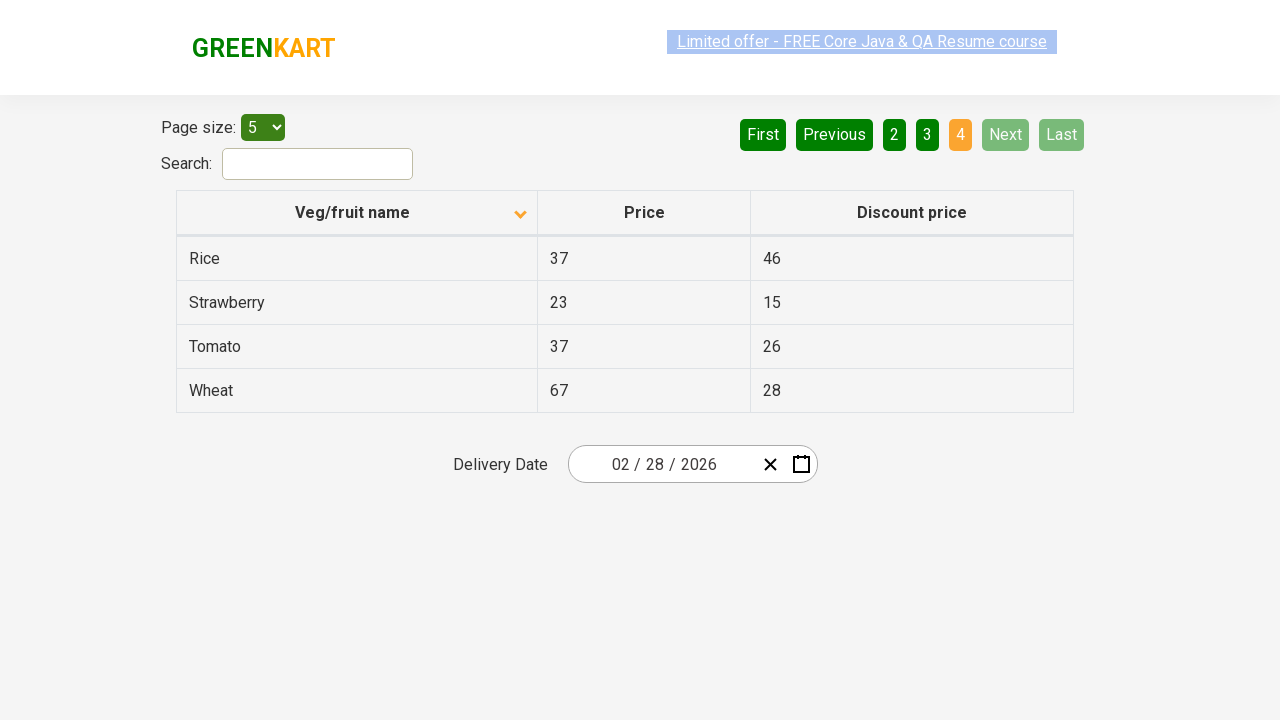